Interacts with a canvas-based calculator by calculating button positions and clicking the plus/minus button

Starting URL: https://www.online-calculator.com/full-screen-calculator/

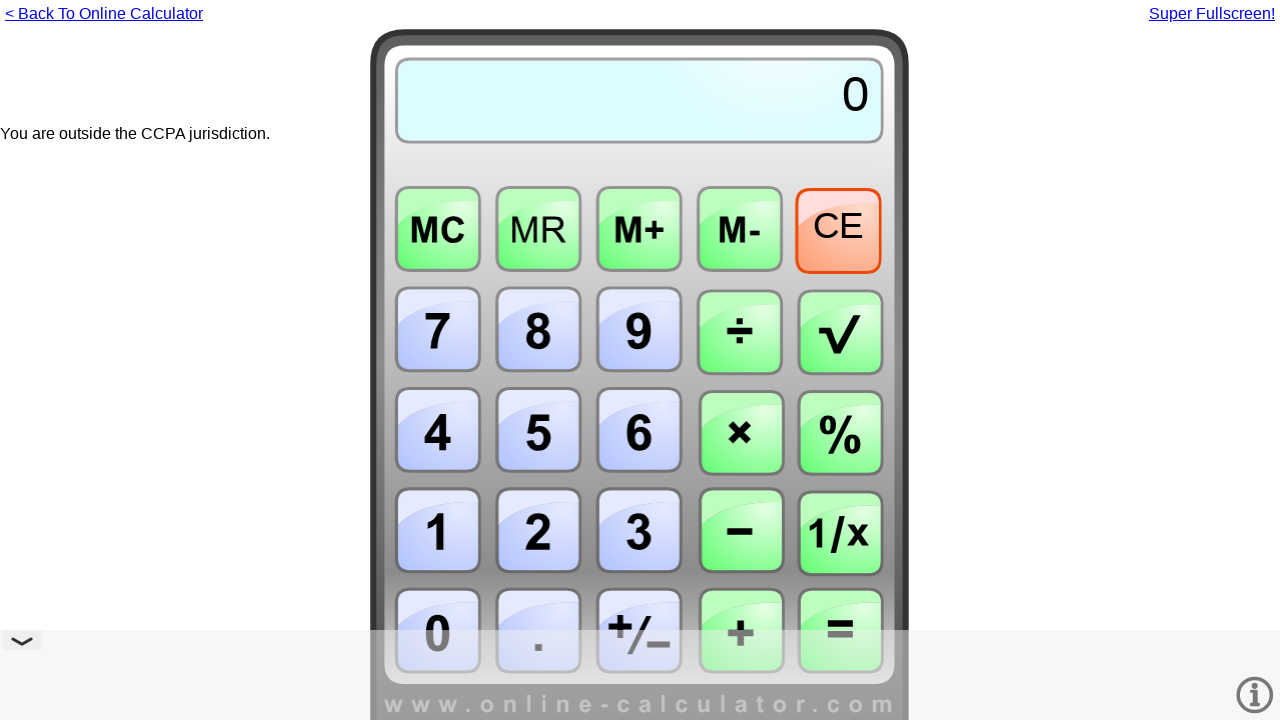

Waited for iframe#fullframe to load
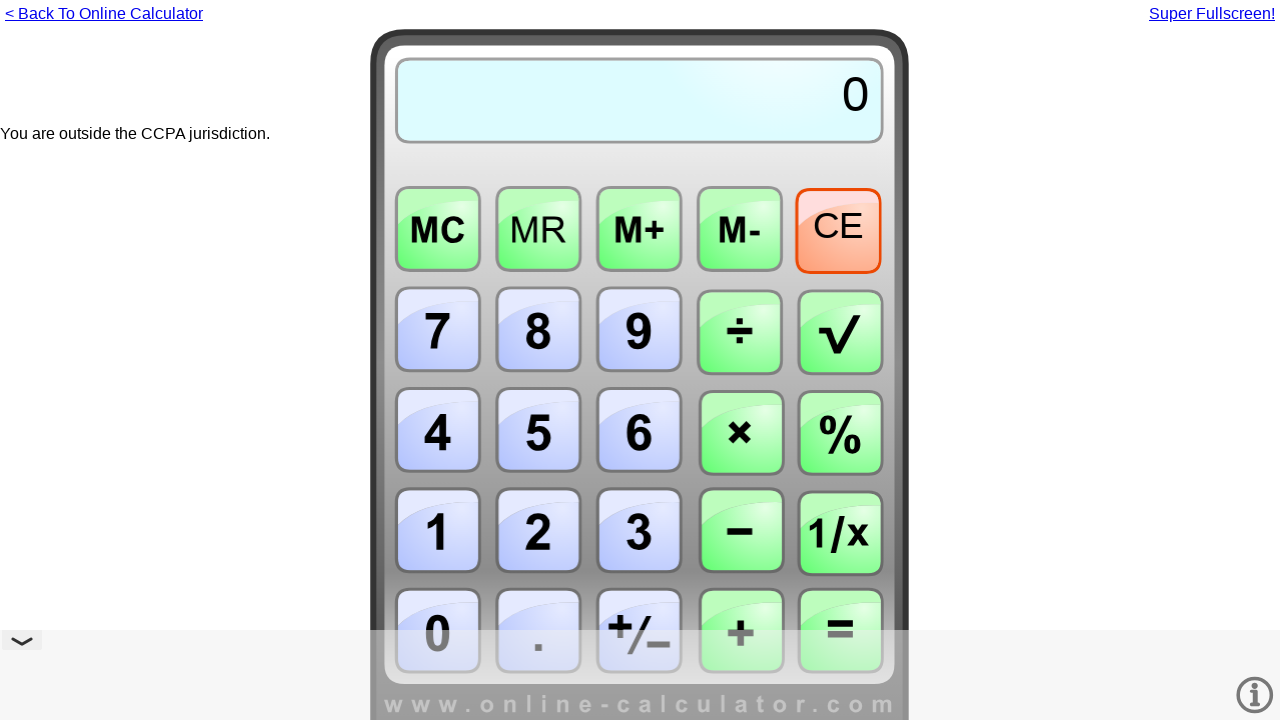

Located iframe frame using frame_locator
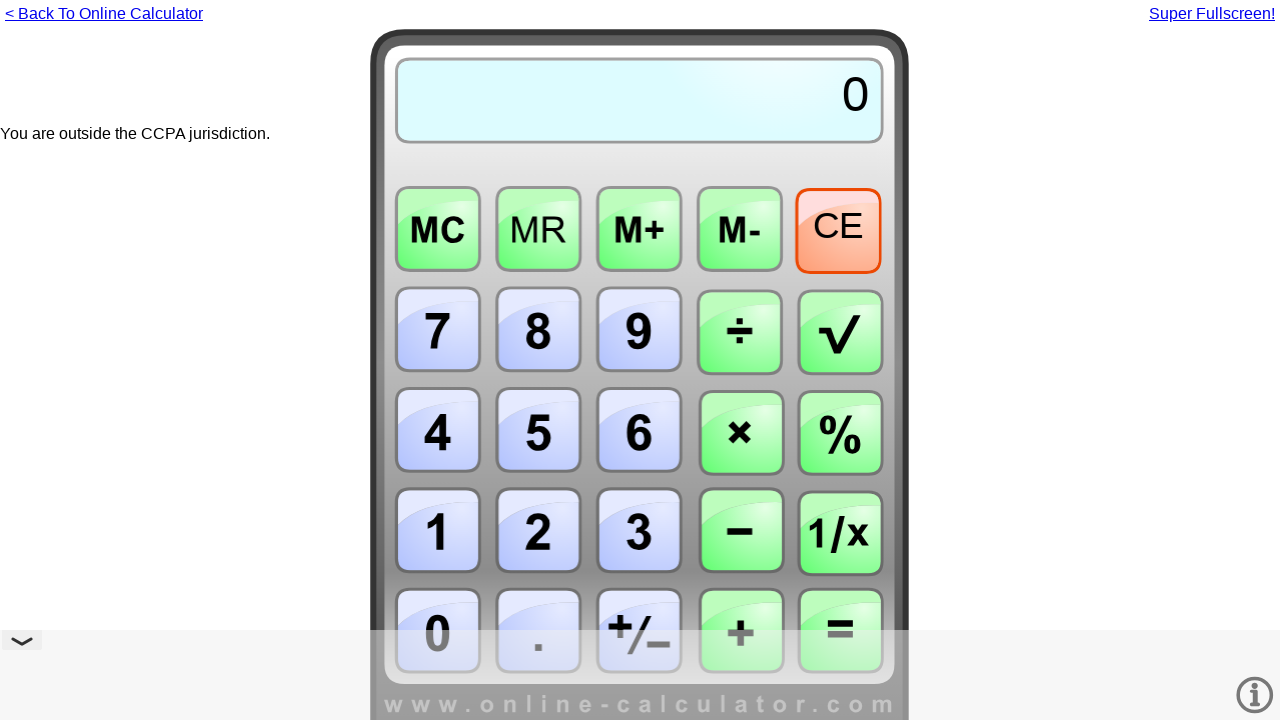

Located canvas element within iframe
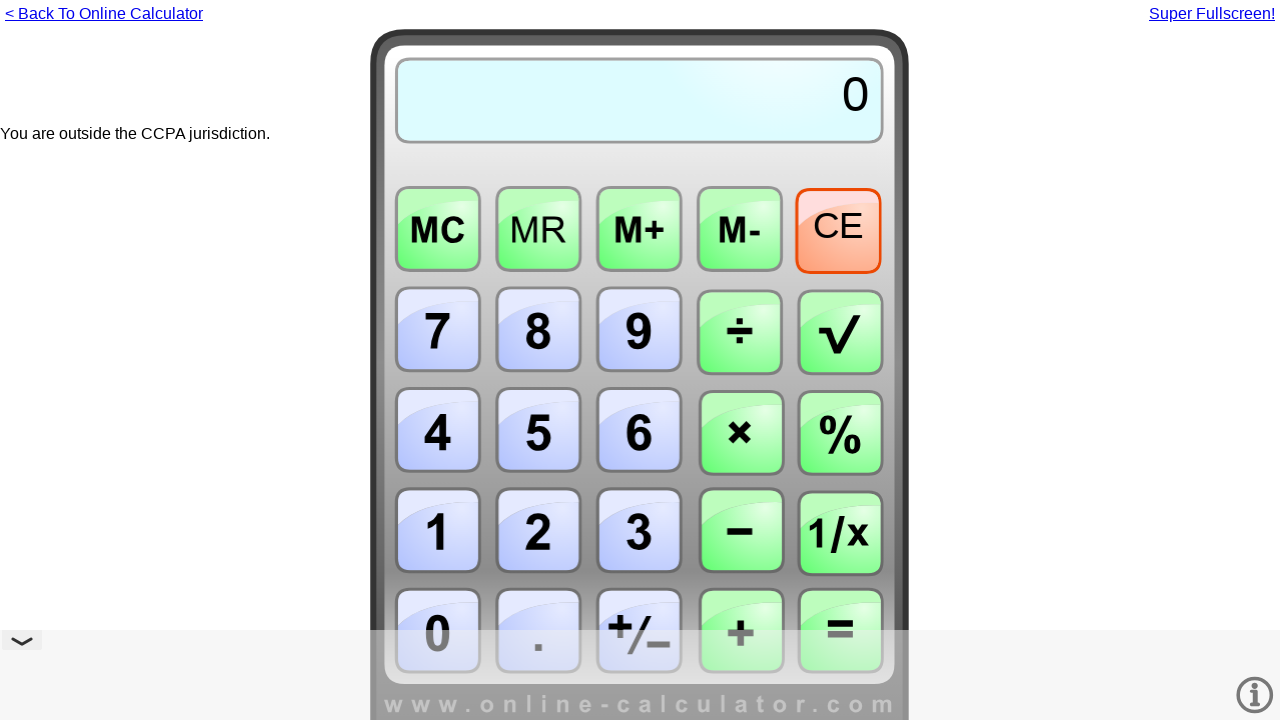

Retrieved canvas bounding box dimensions
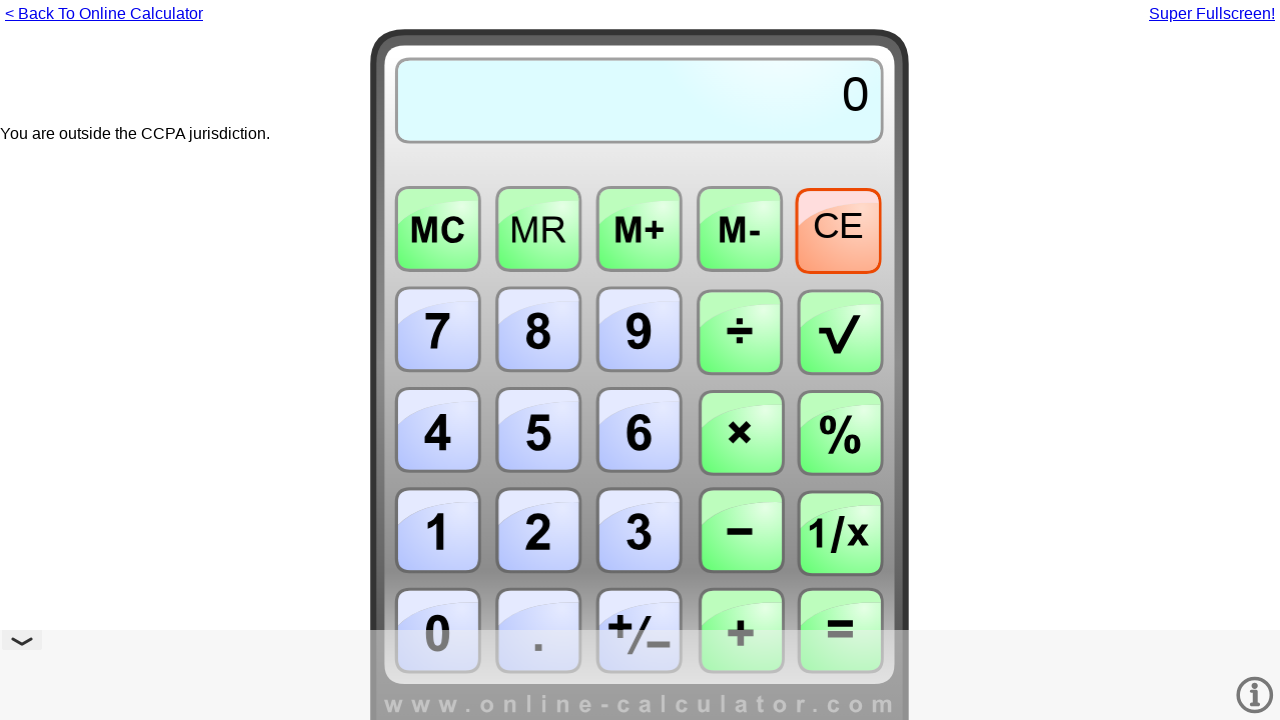

Calculated canvas center coordinates for button positioning
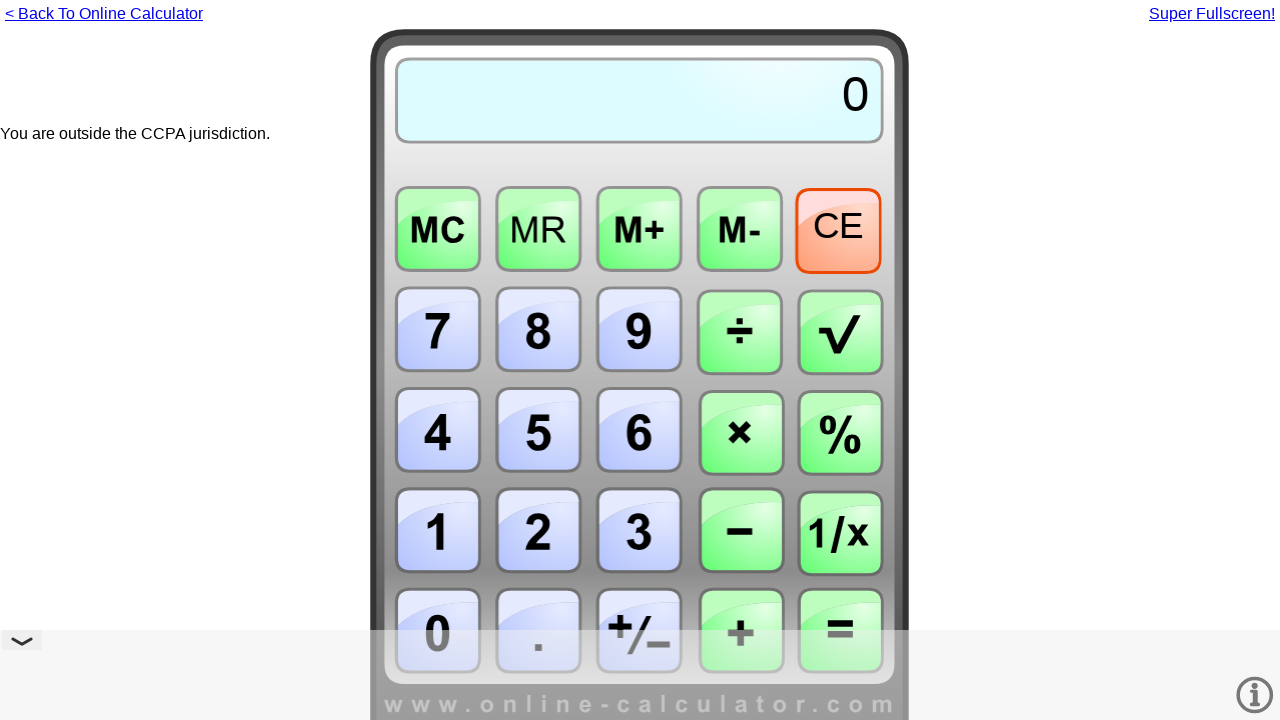

Calculated plus/minus button position (bottom center)
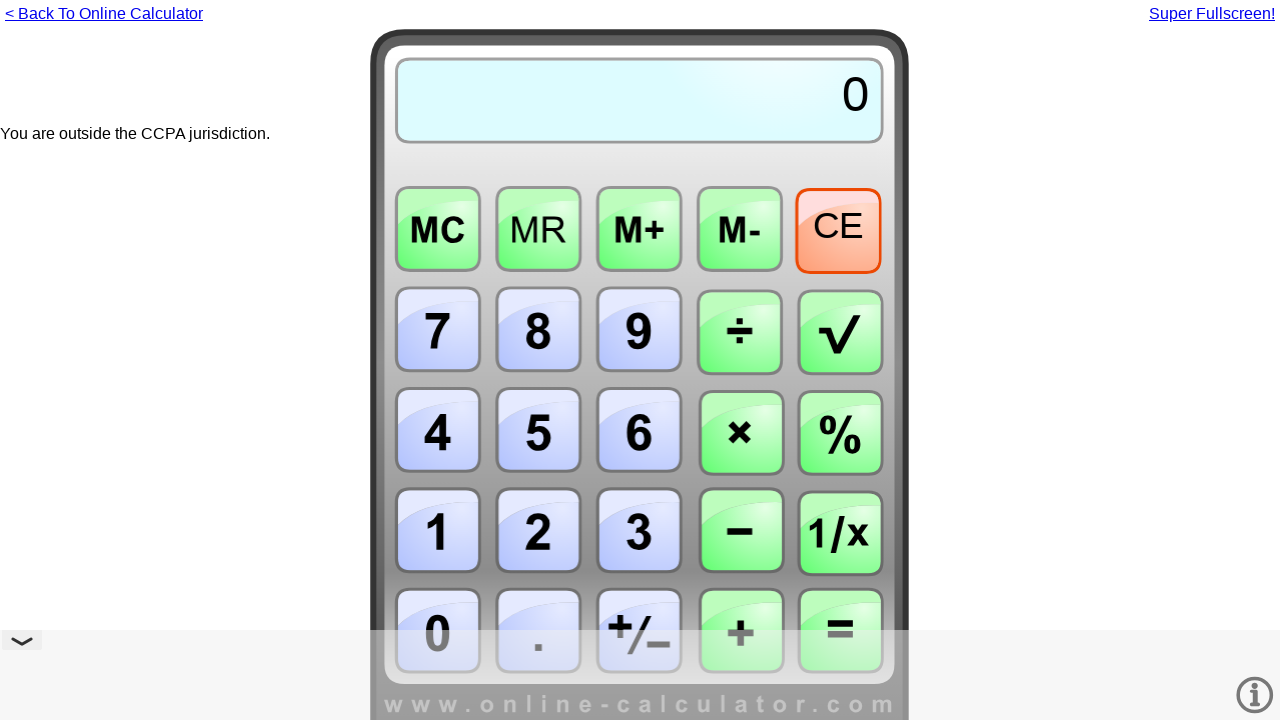

Clicked plus/minus button on canvas calculator at (639, 628) on #fullframe >> internal:control=enter-frame >> canvas#canvas
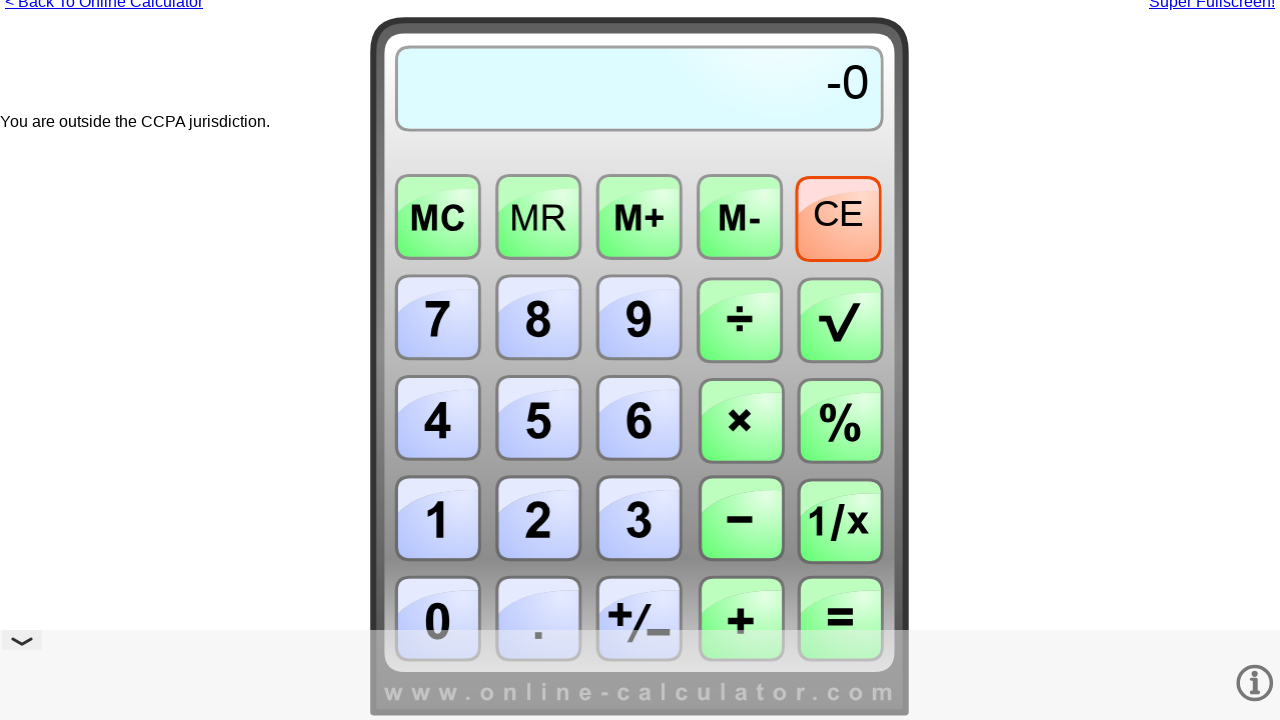

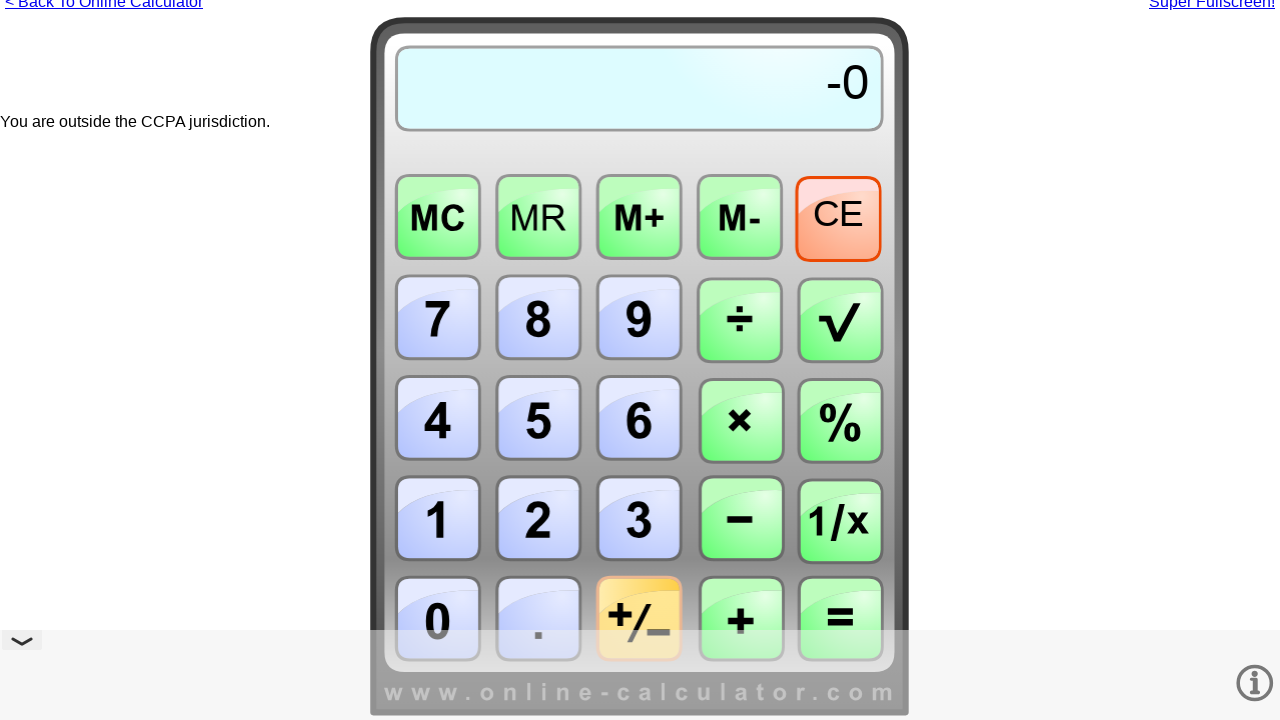